Opens the Flipkart e-commerce homepage and verifies the page loads successfully

Starting URL: https://www.flipkart.com/

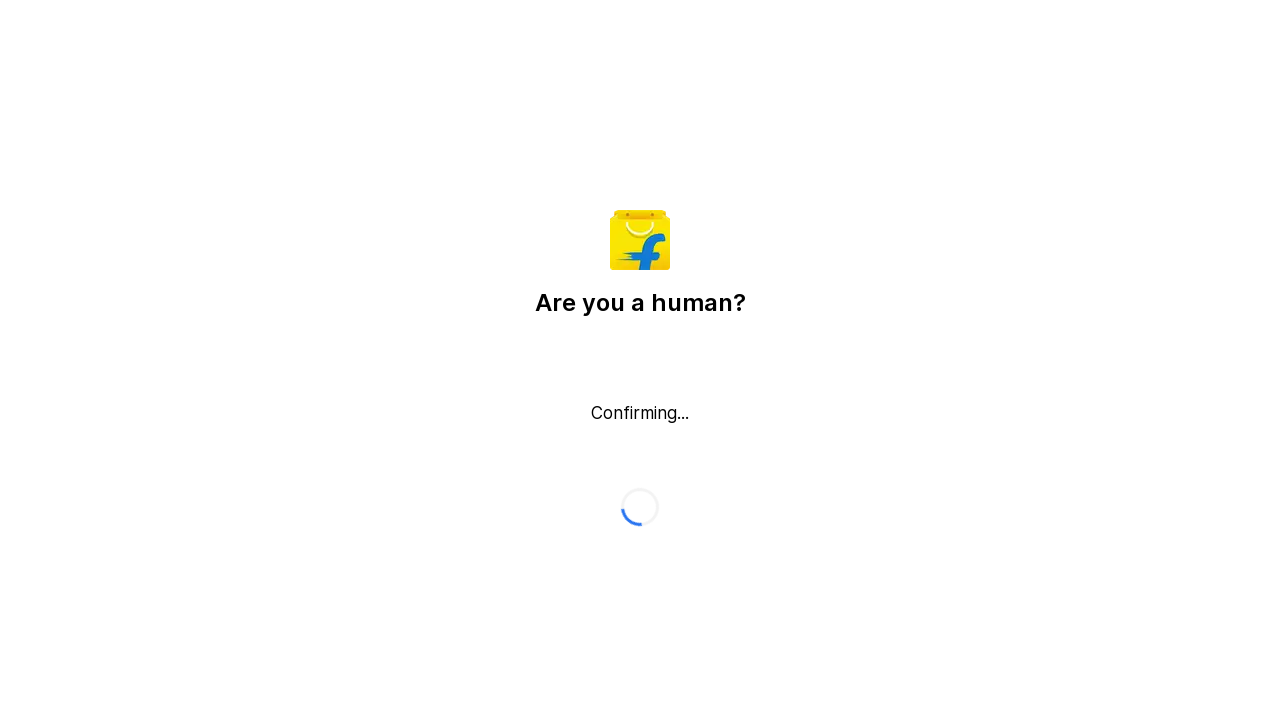

Page DOM content loaded successfully
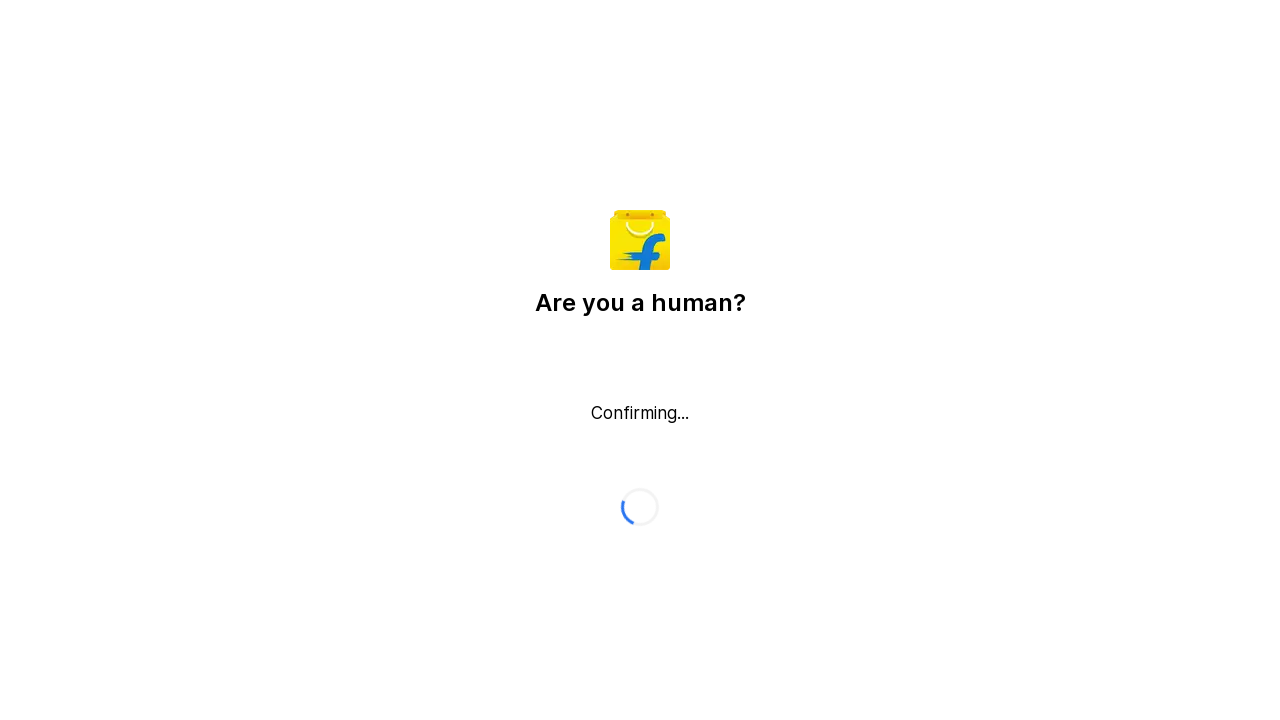

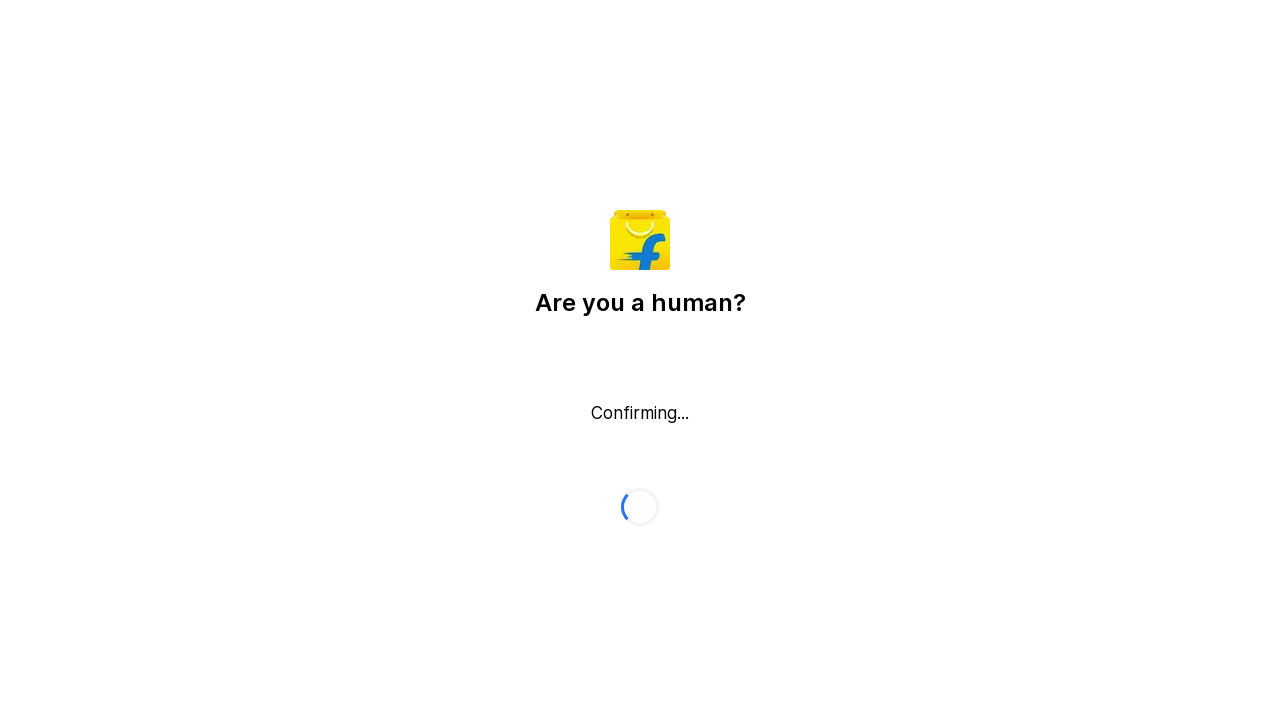